Tests dropdown by selecting different options and verifying the dropdown contains exactly 3 options

Starting URL: https://testcenter.techproeducation.com/index.php?page=dropdown

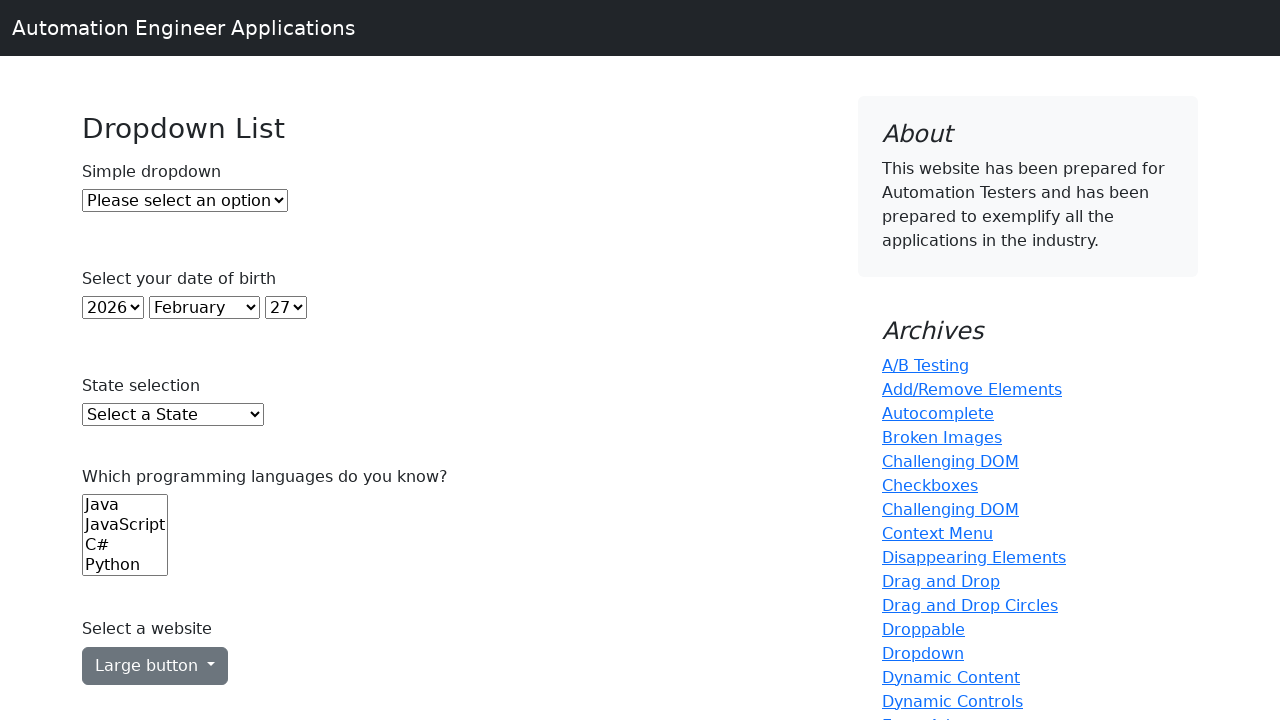

Waited for dropdown element to be present
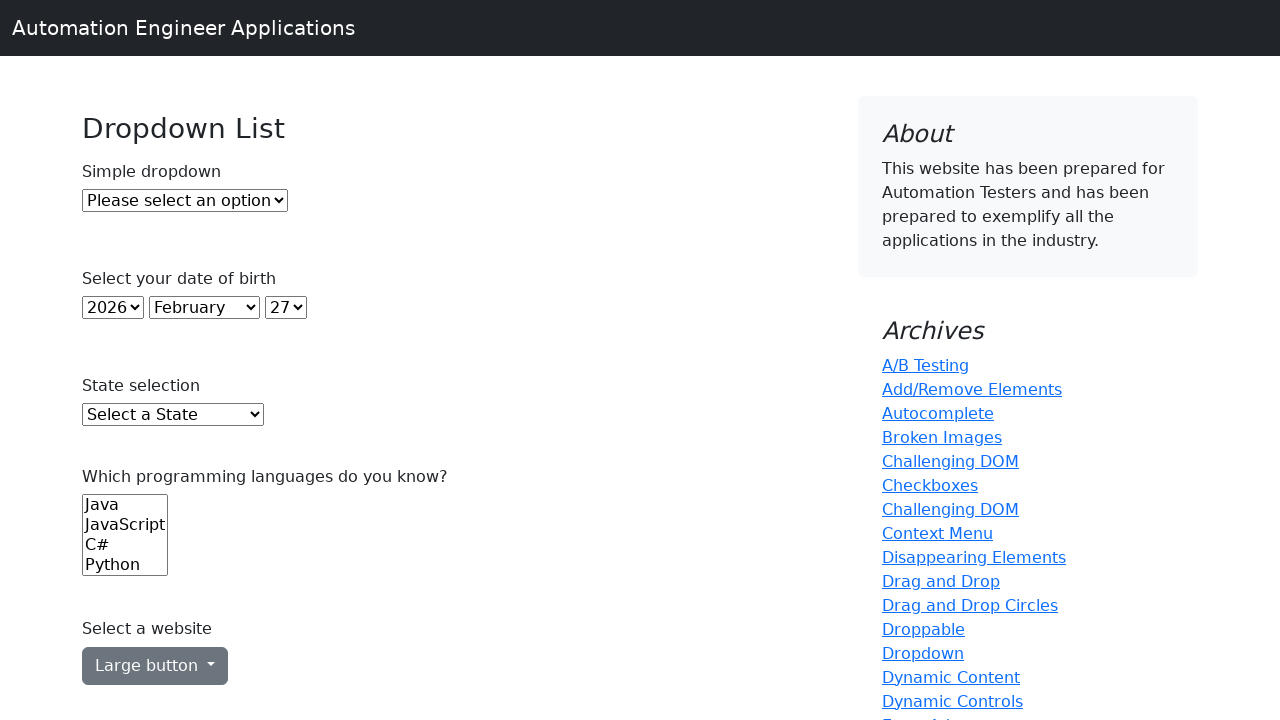

Selected third option (index 2) from dropdown on #dropdown
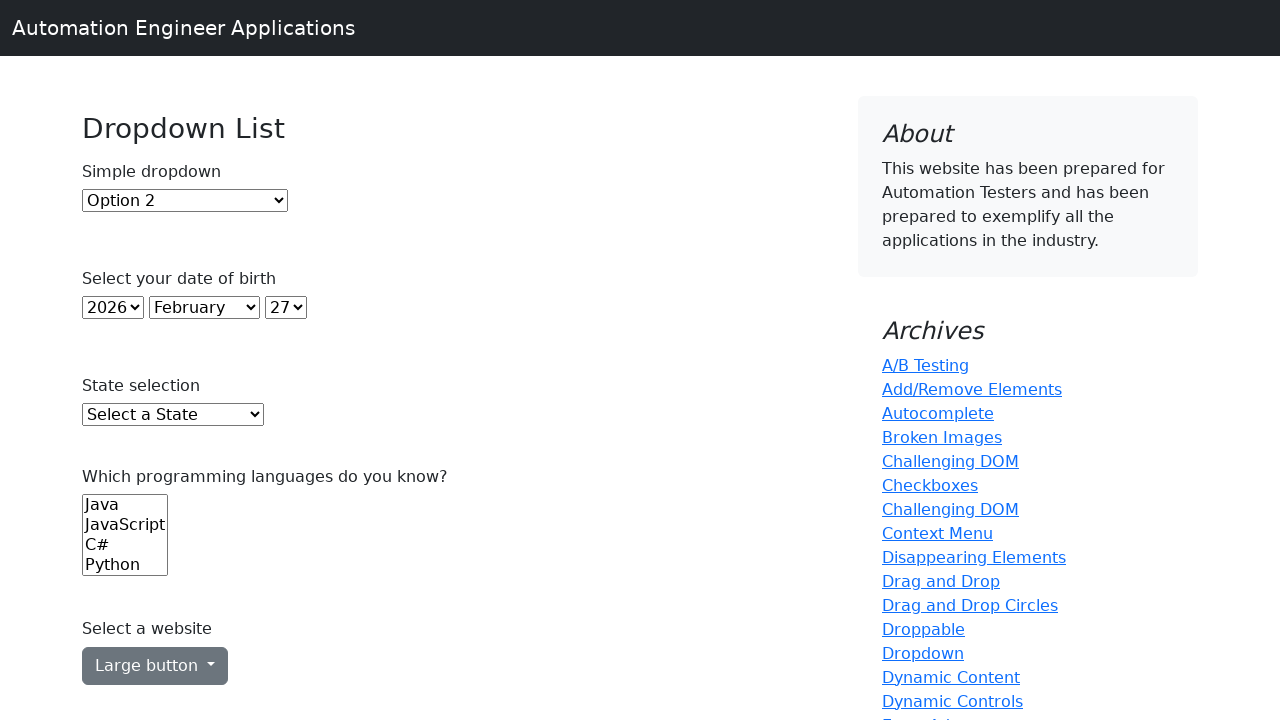

Located dropdown element
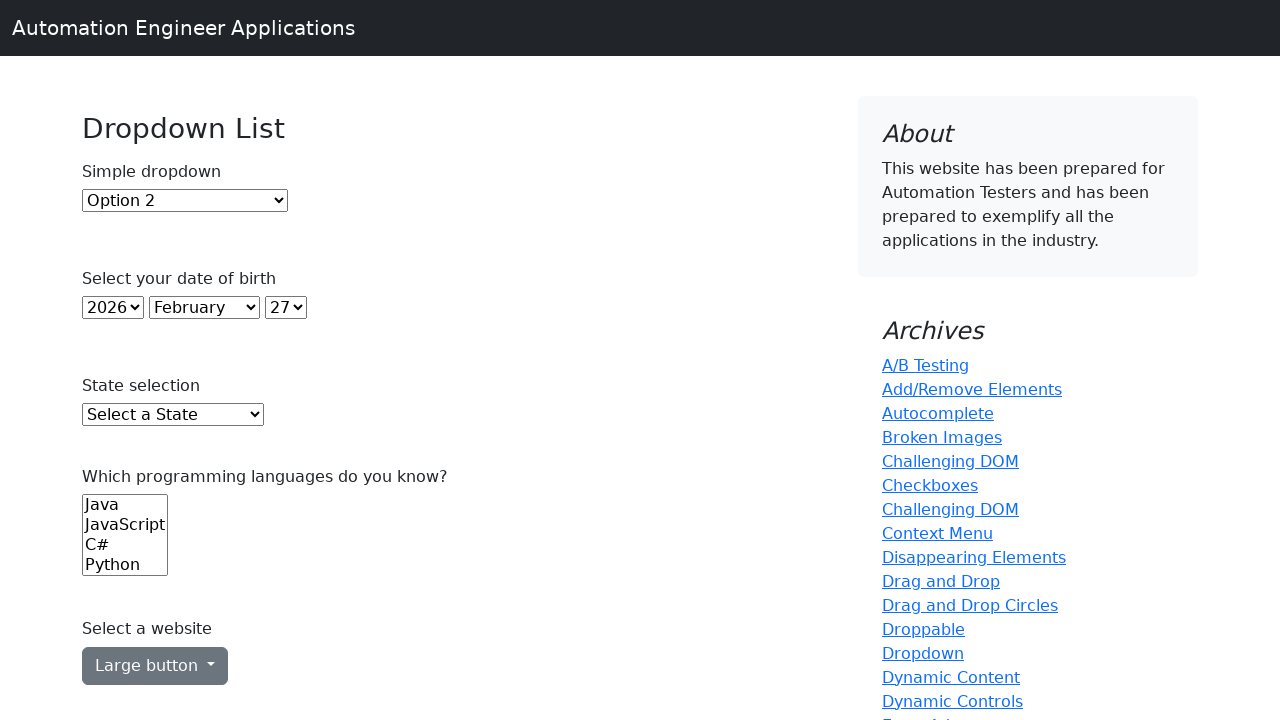

Counted dropdown options: 3 options found
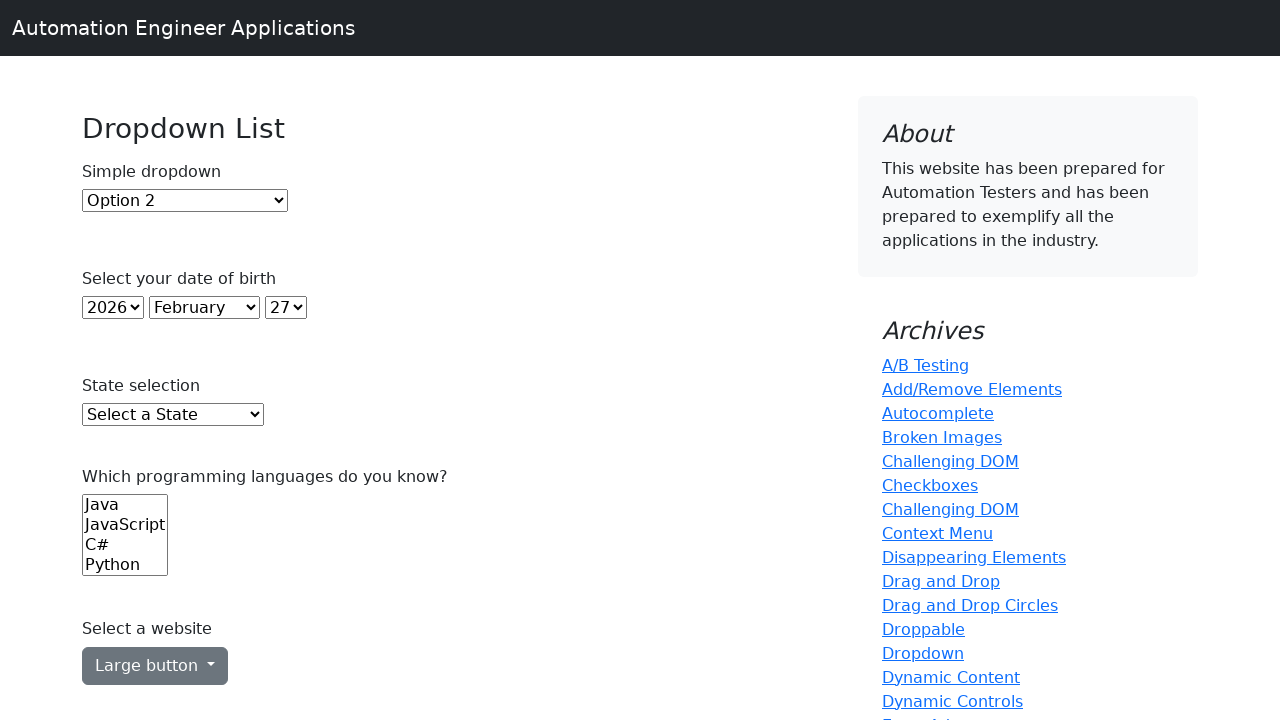

Verified dropdown contains exactly 3 options
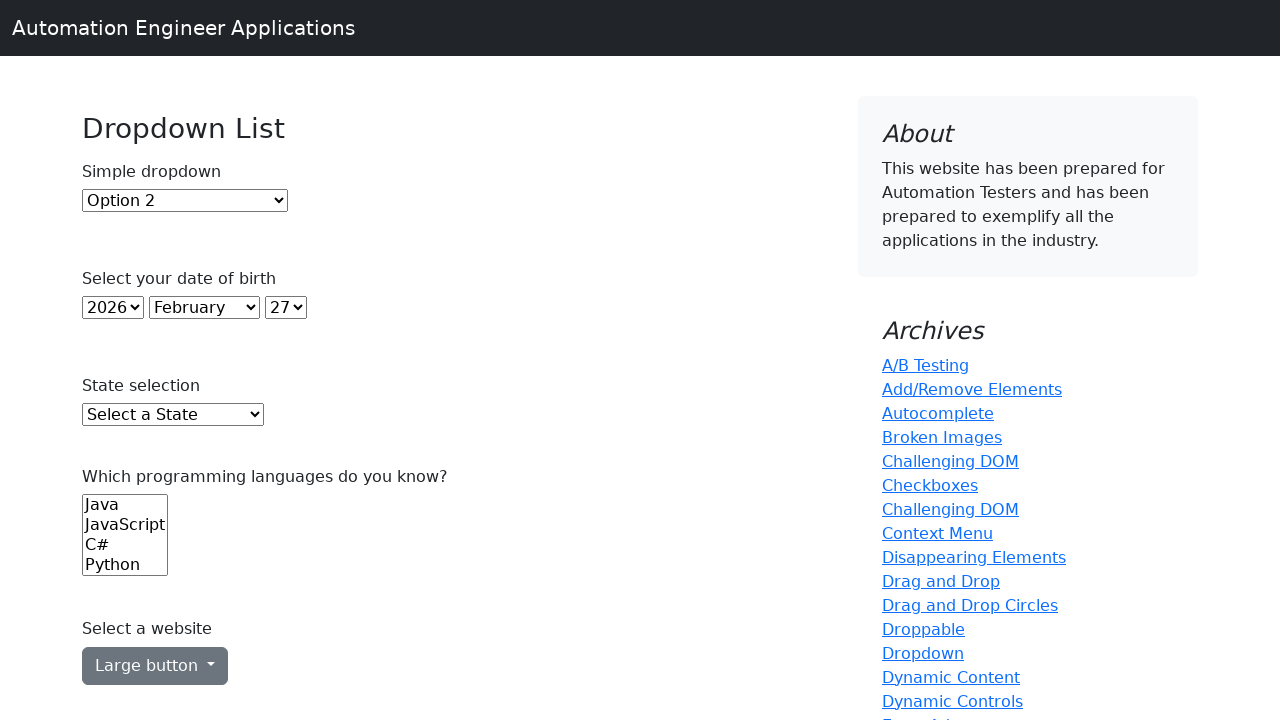

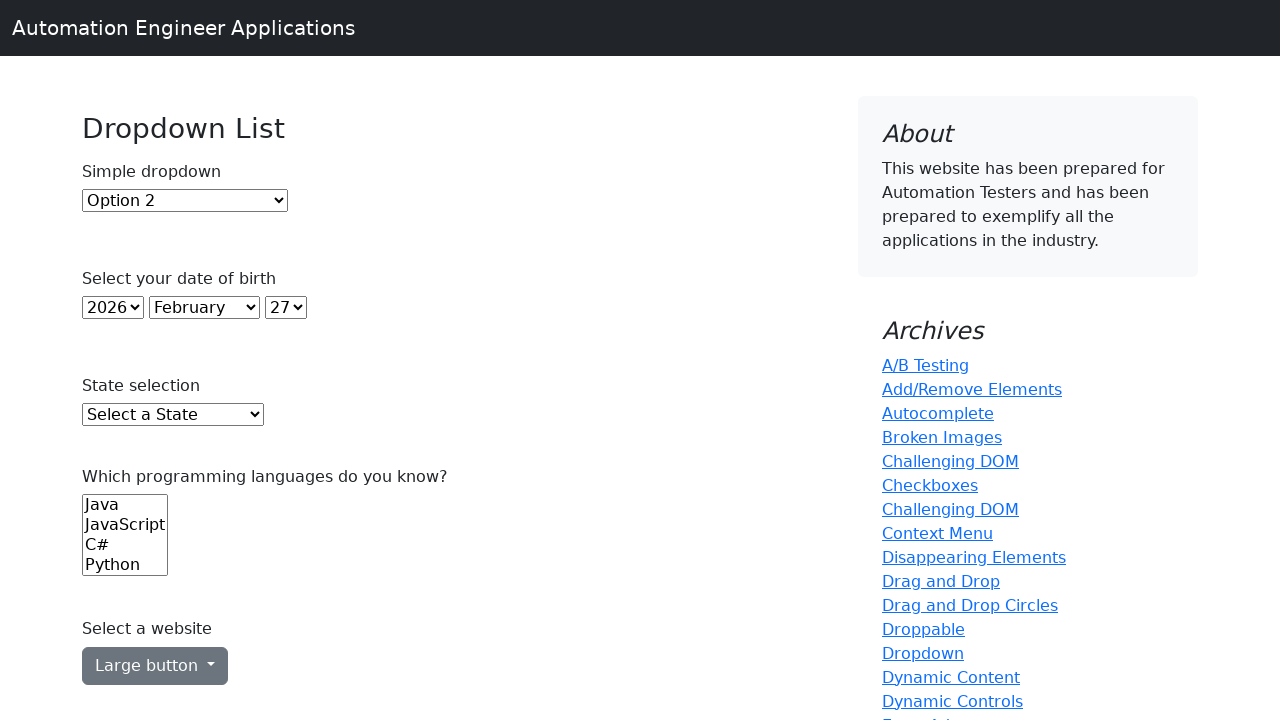